Tests form interaction by reading a custom attribute value from an element, calculating a mathematical result based on that value, filling in the answer, checking required checkboxes, and submitting the form.

Starting URL: http://suninjuly.github.io/get_attribute.html

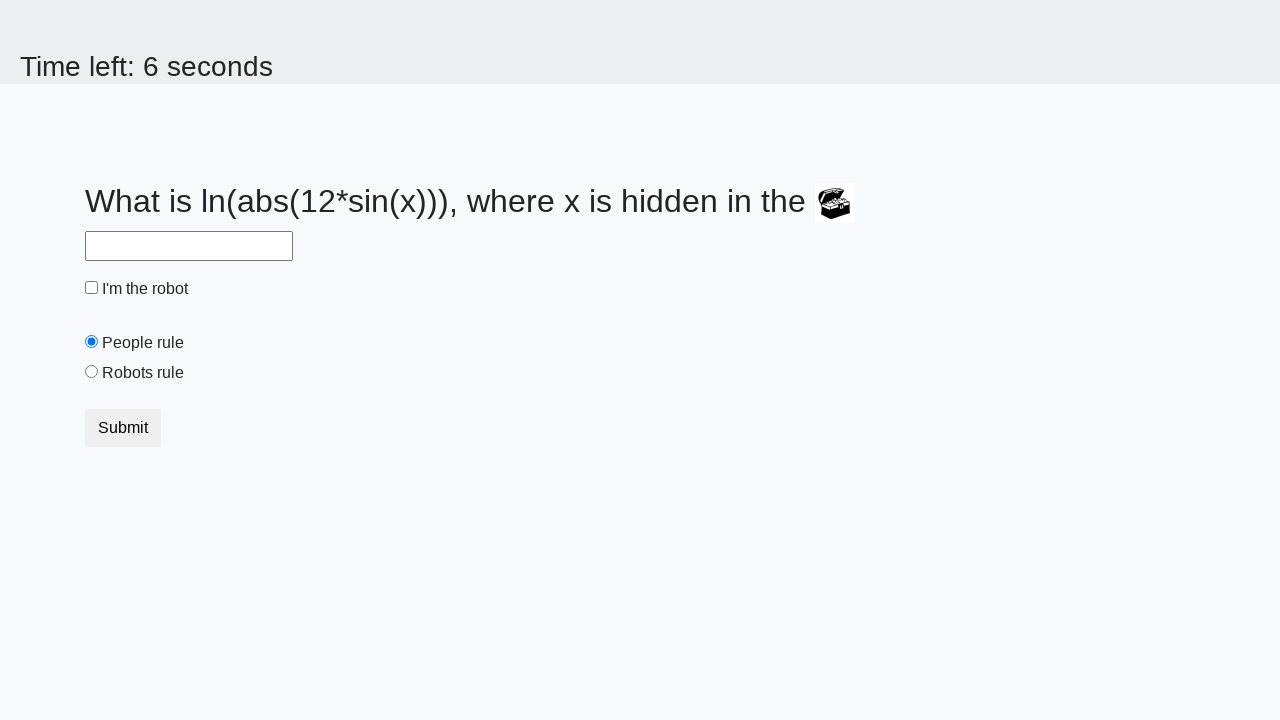

Retrieved 'valuex' attribute value from treasure element
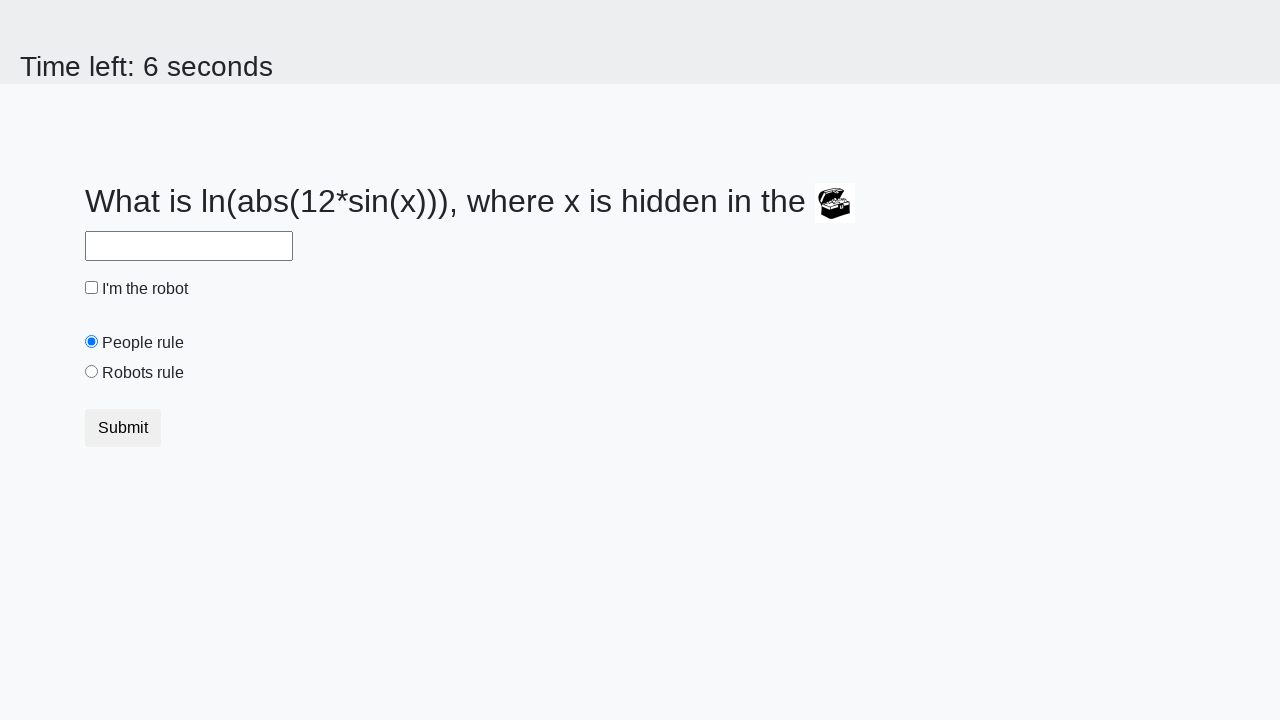

Calculated answer using formula: log(abs(12*sin(880))) = 1.4256285448280224
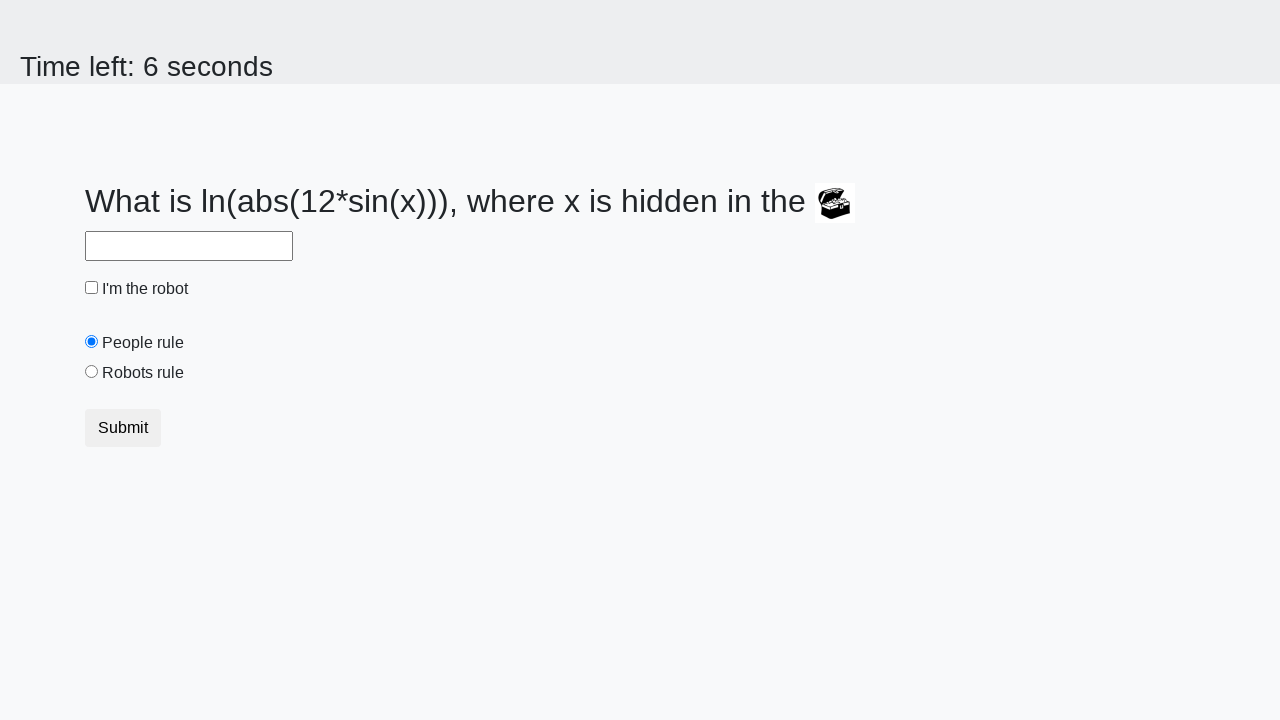

Filled answer field with calculated value: 1.4256285448280224 on #answer
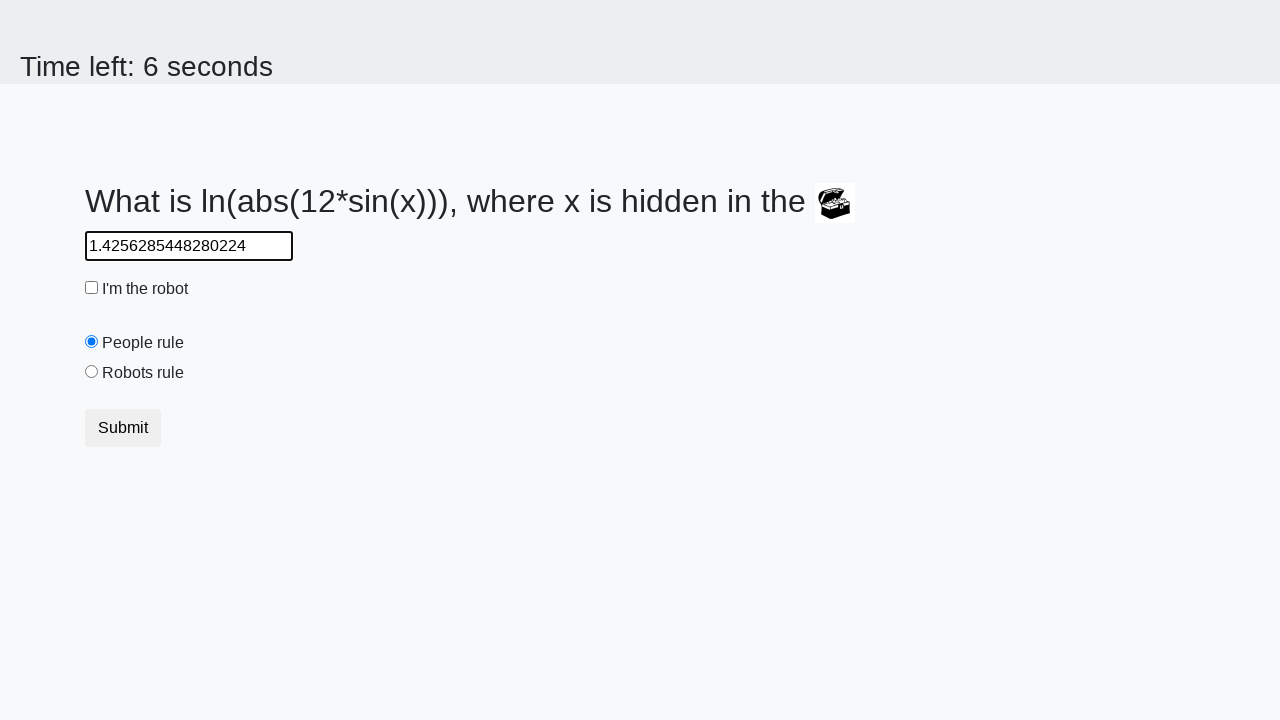

Checked the robot checkbox at (92, 288) on #robotCheckbox
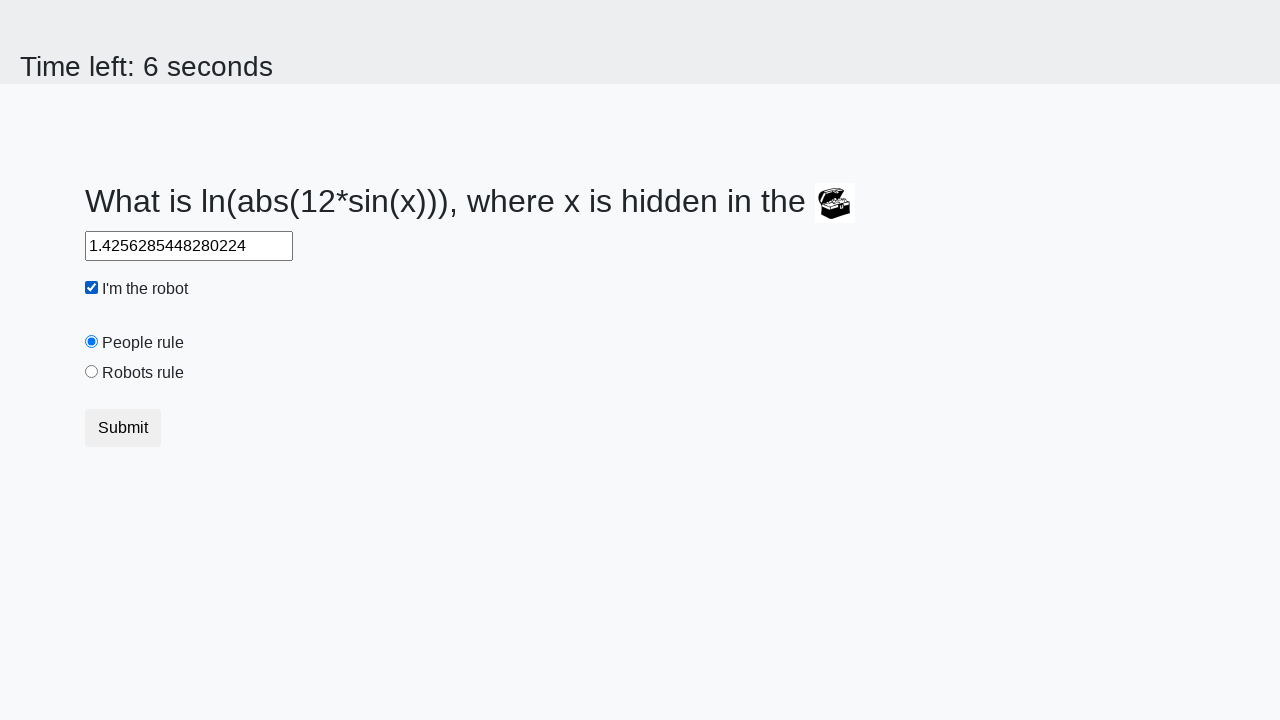

Checked the robots rule checkbox at (92, 372) on #robotsRule
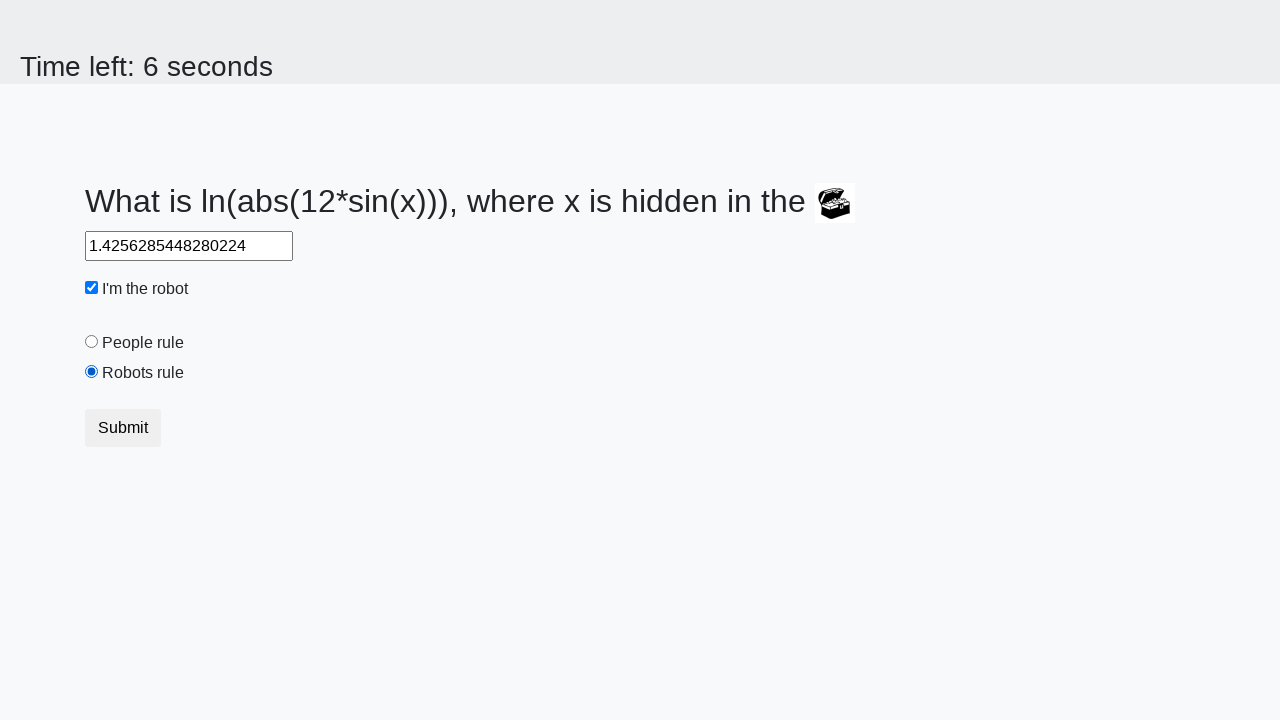

Clicked the submit button to submit the form at (123, 428) on button
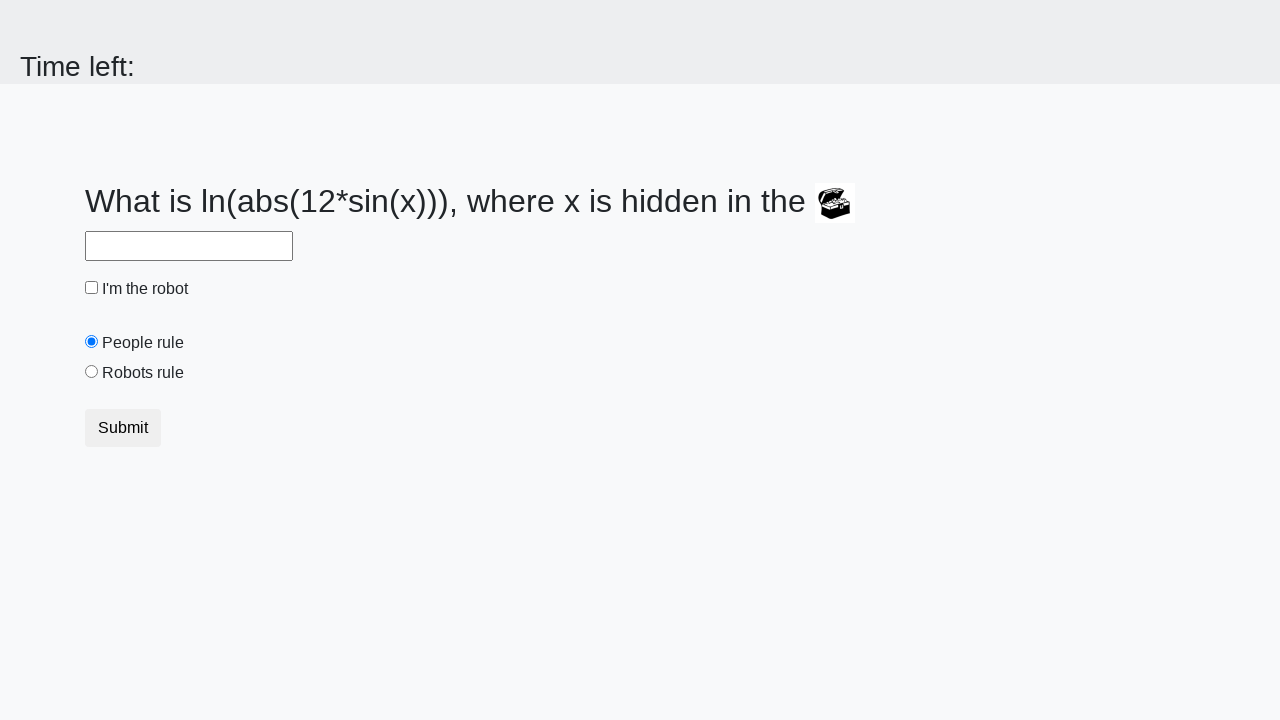

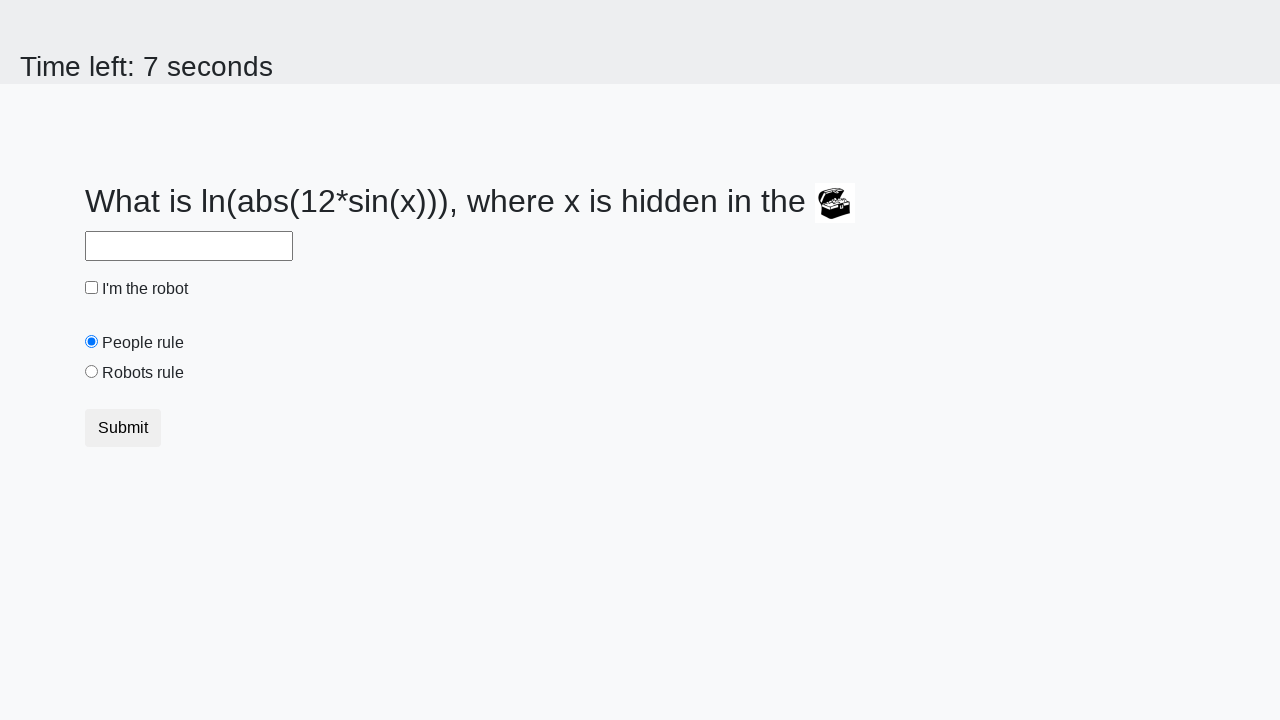